Tests drag and drop functionality by dragging an element and dropping it to a target location

Starting URL: http://sahitest.com/demo/dragDropMooTools.htm

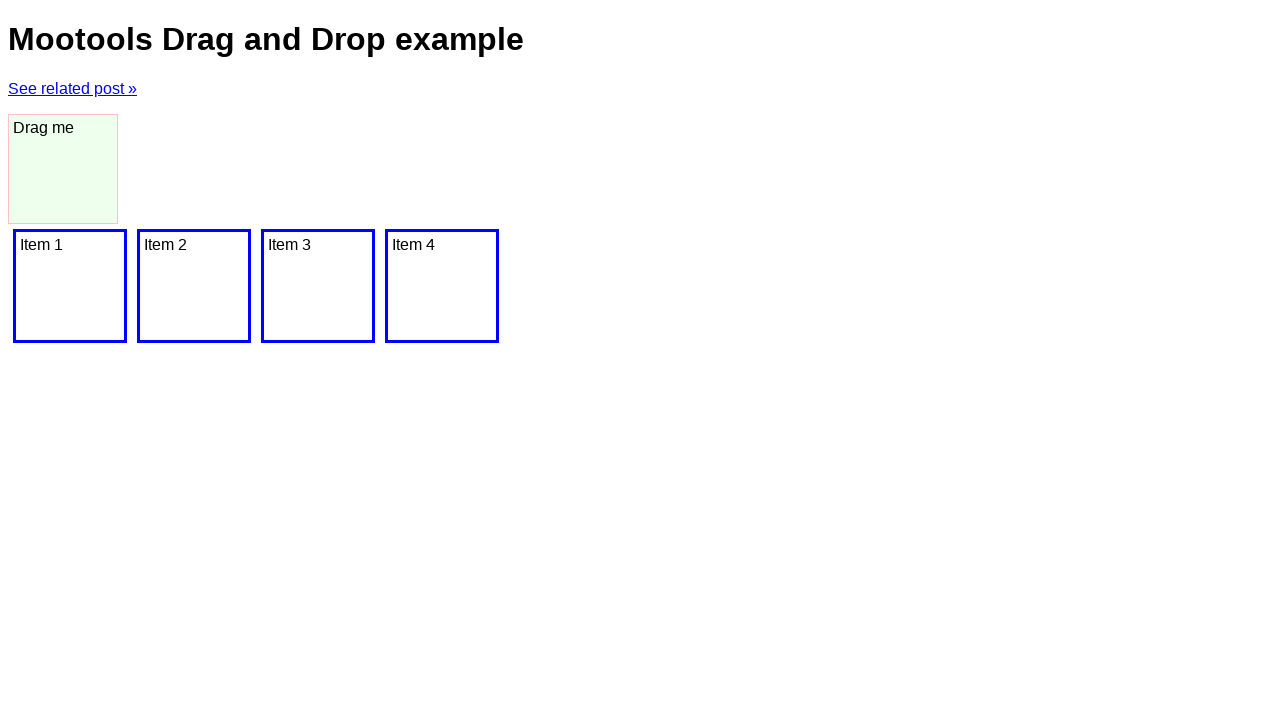

Located draggable element with id 'dragger'
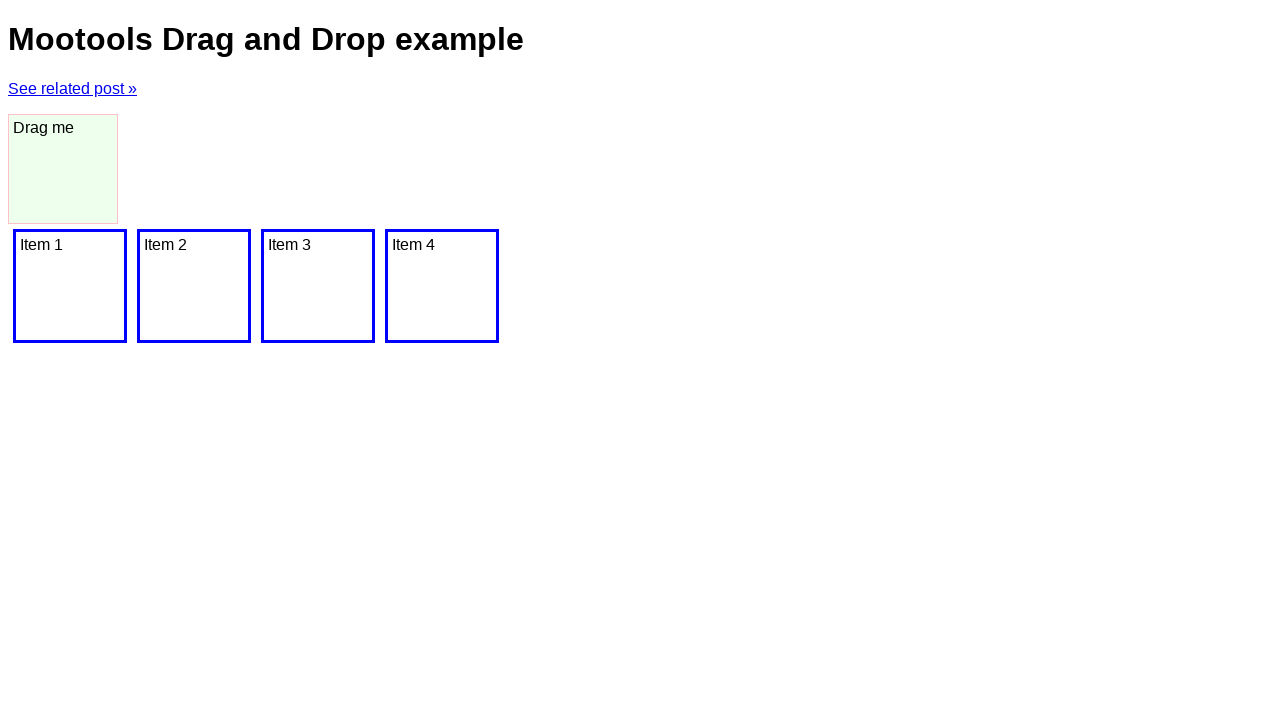

Located drop target element using xpath
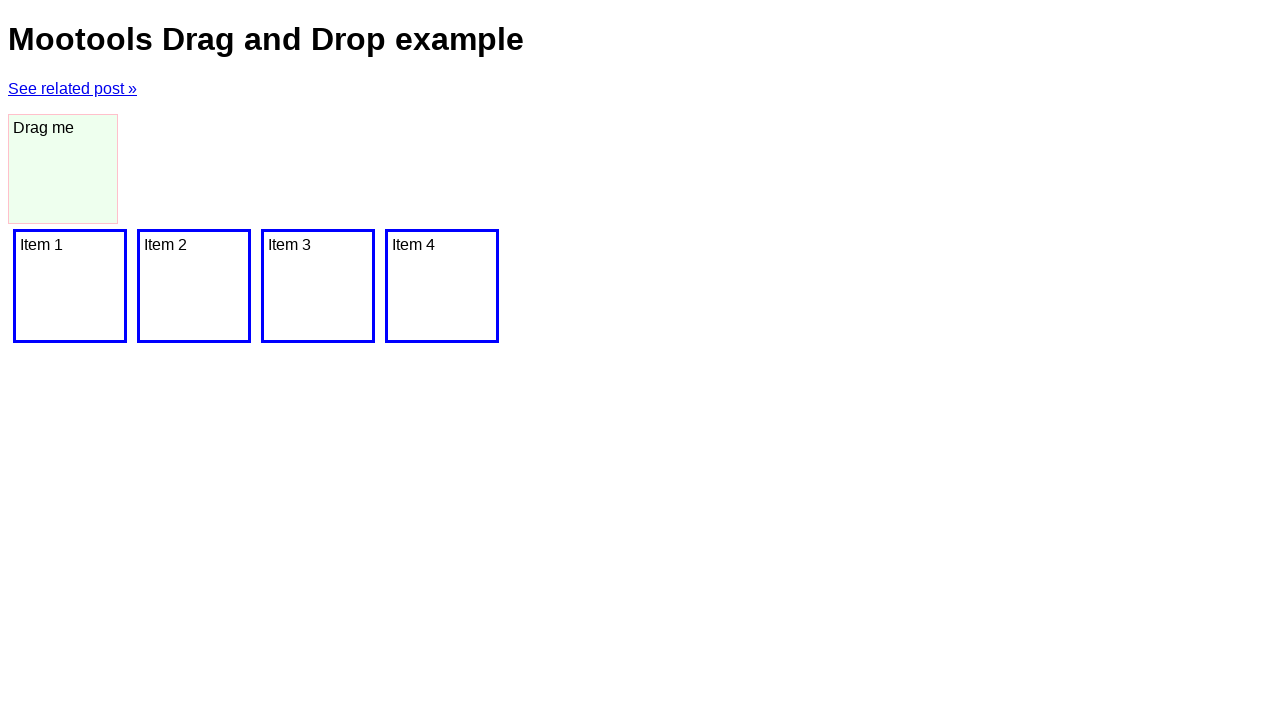

Dragged element to target location and dropped it at (70, 286)
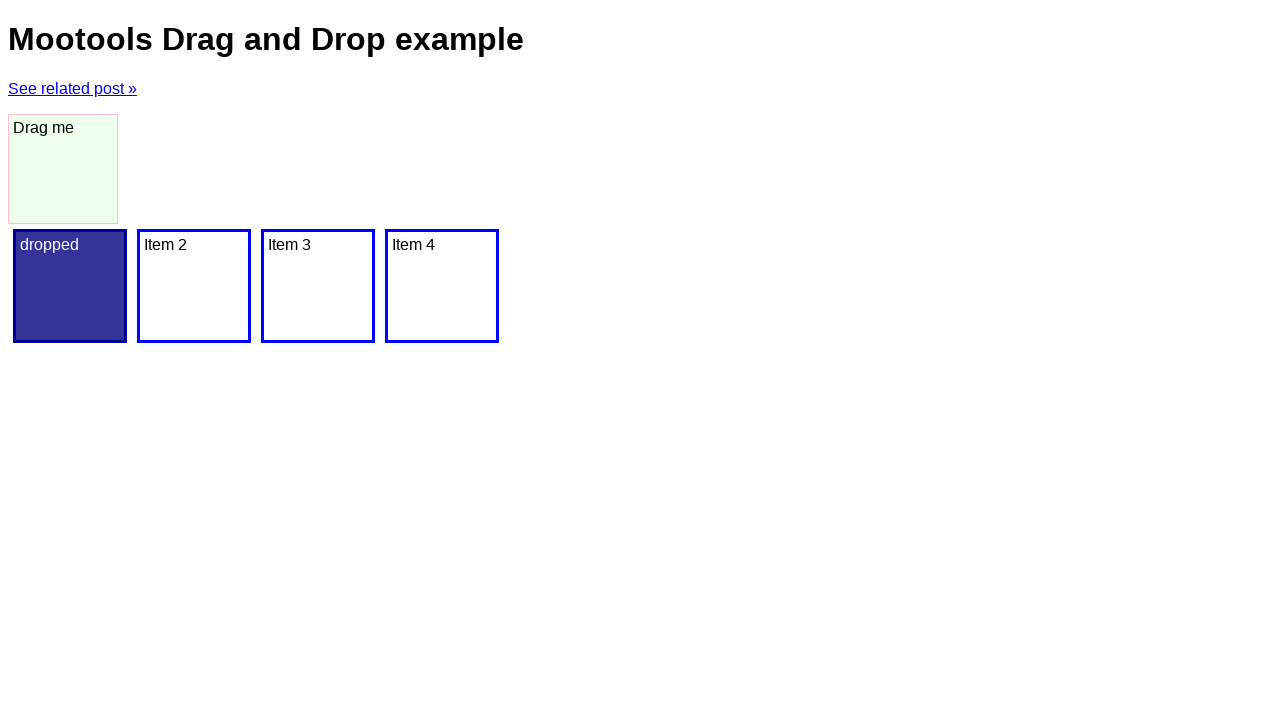

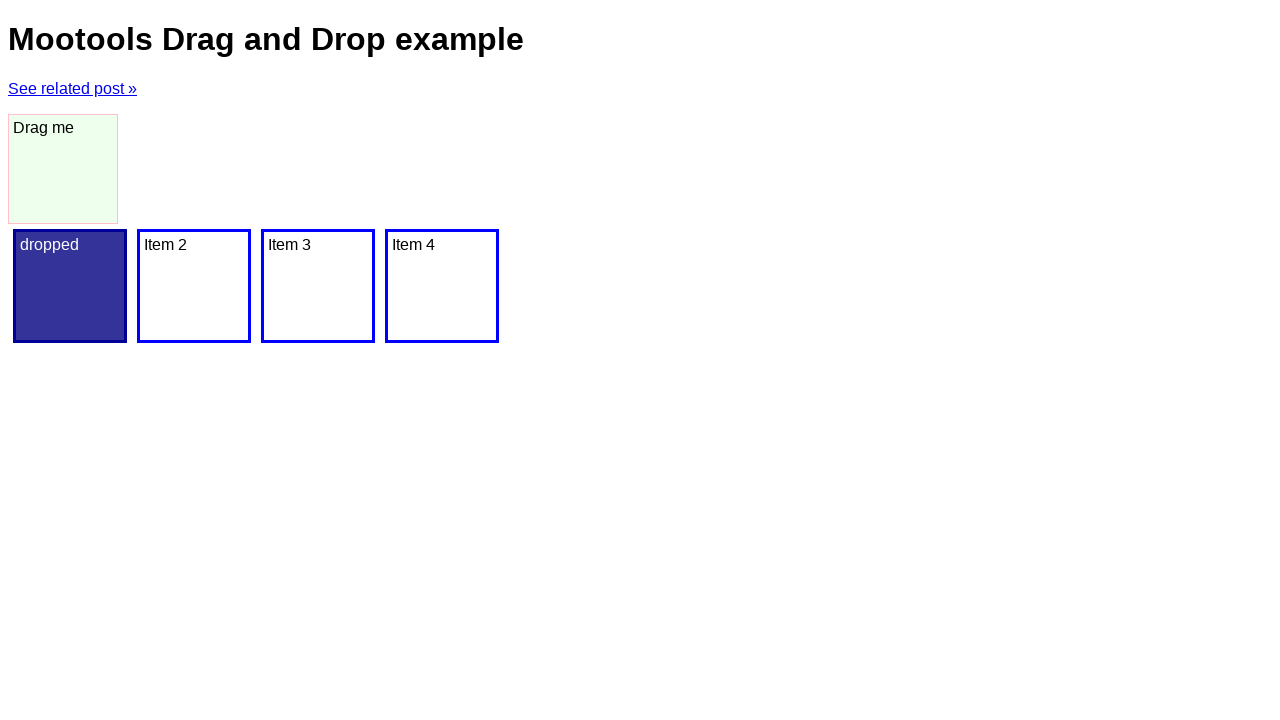